Tests slider interaction by moving to the slider element and clicking at a specific offset position

Starting URL: https://demoqa.com/slider/

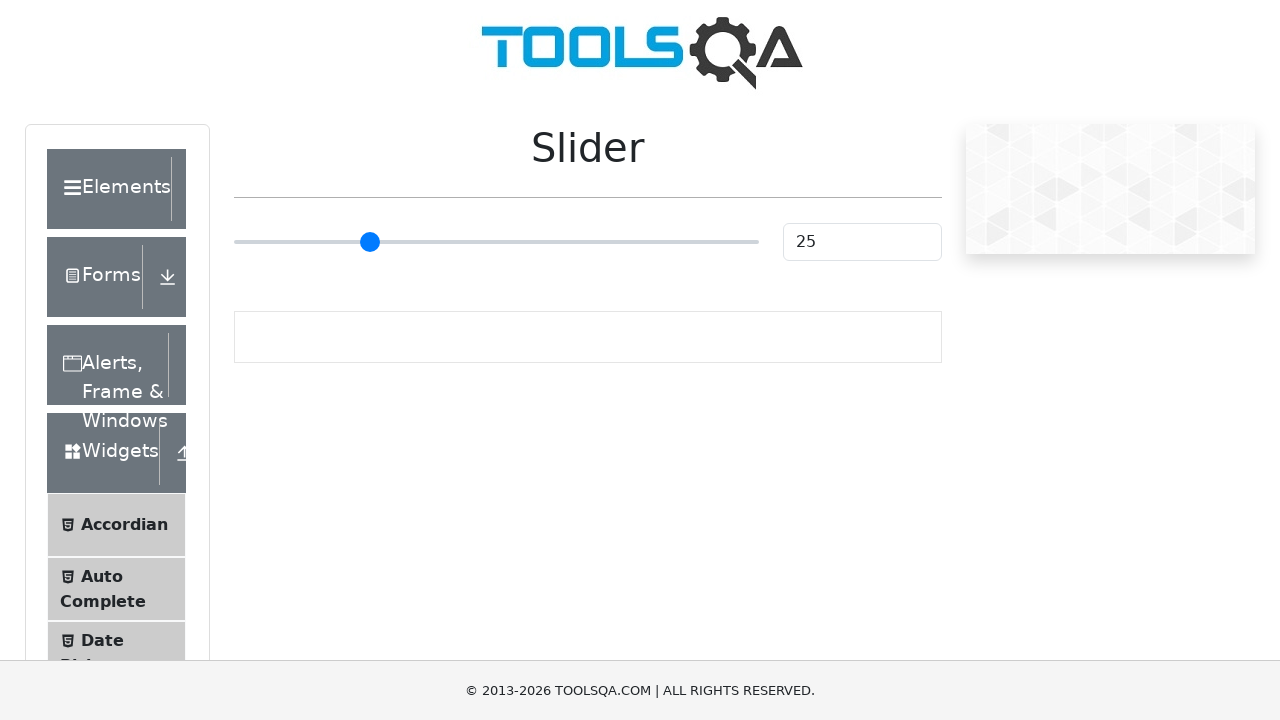

Slider container is now visible
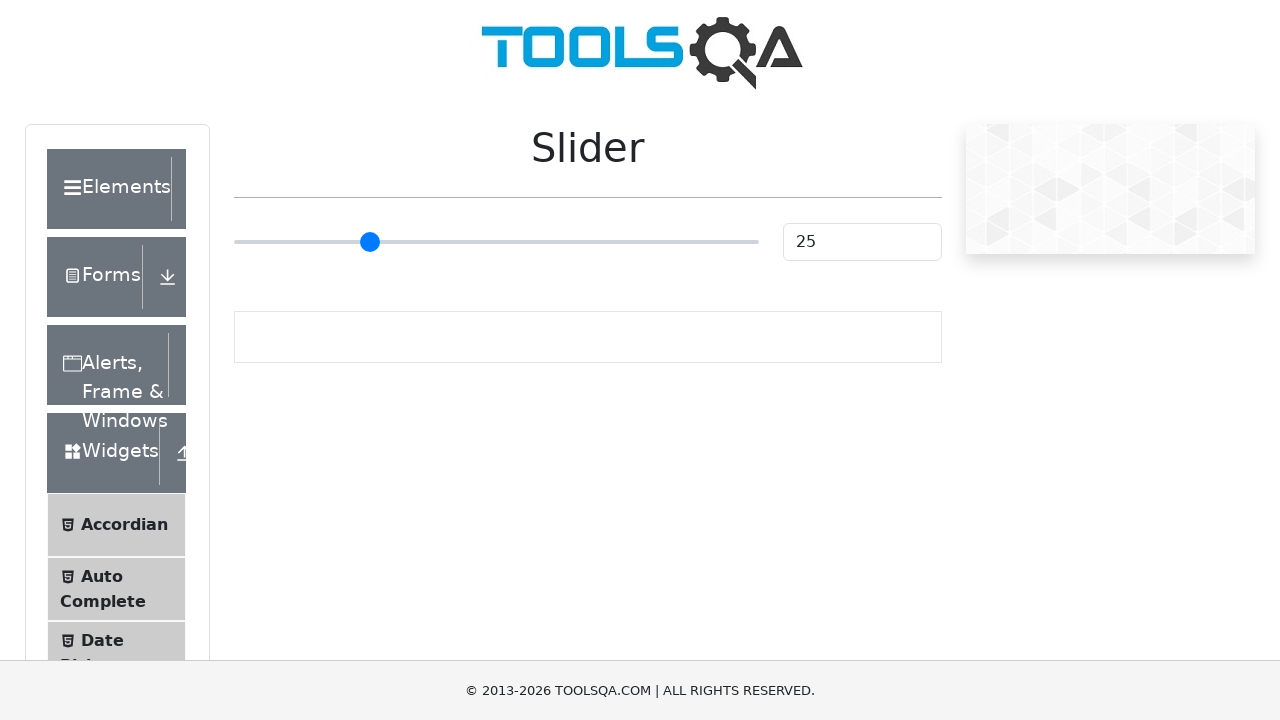

Retrieved slider input bounding box
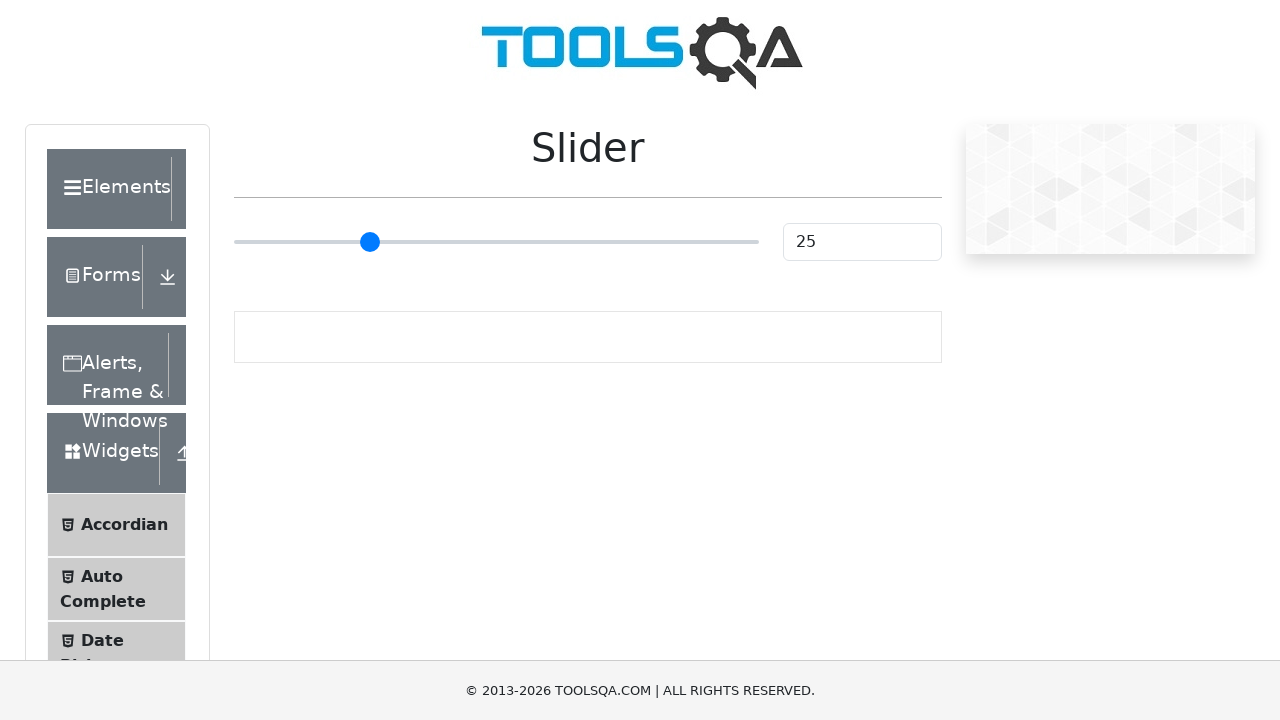

Clicked slider at offset position 45 pixels to the right of center at (541, 242)
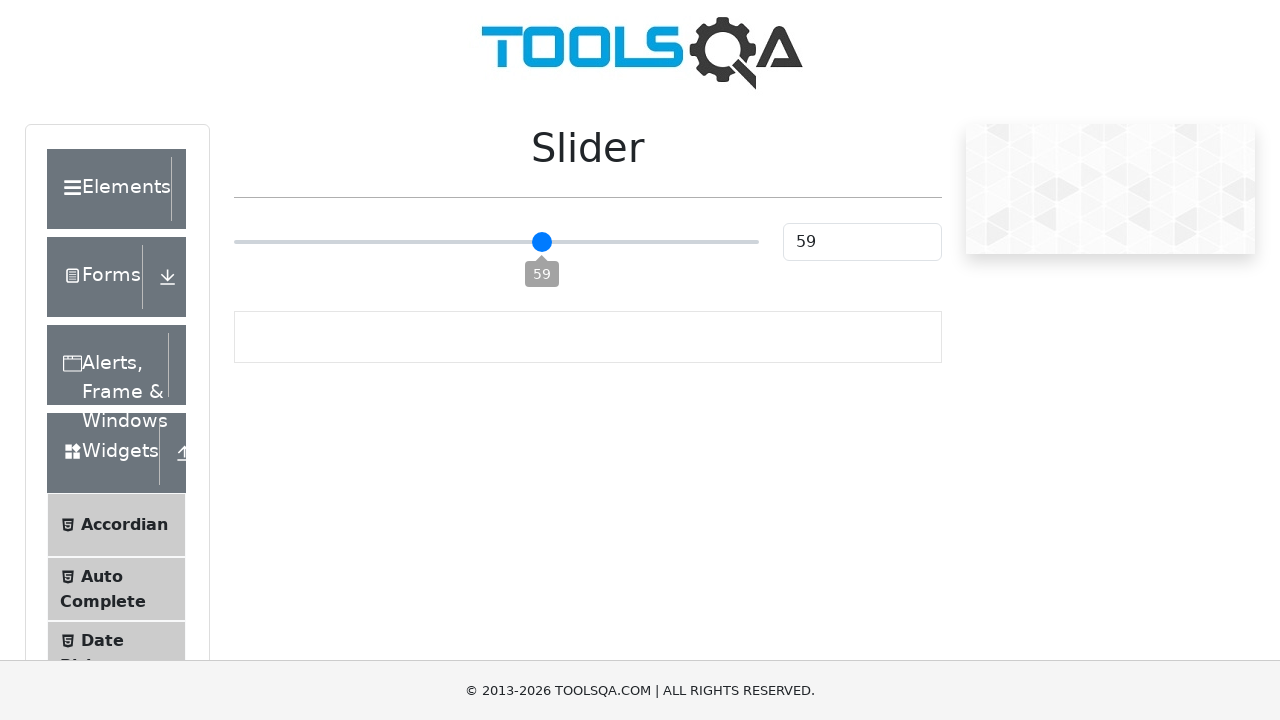

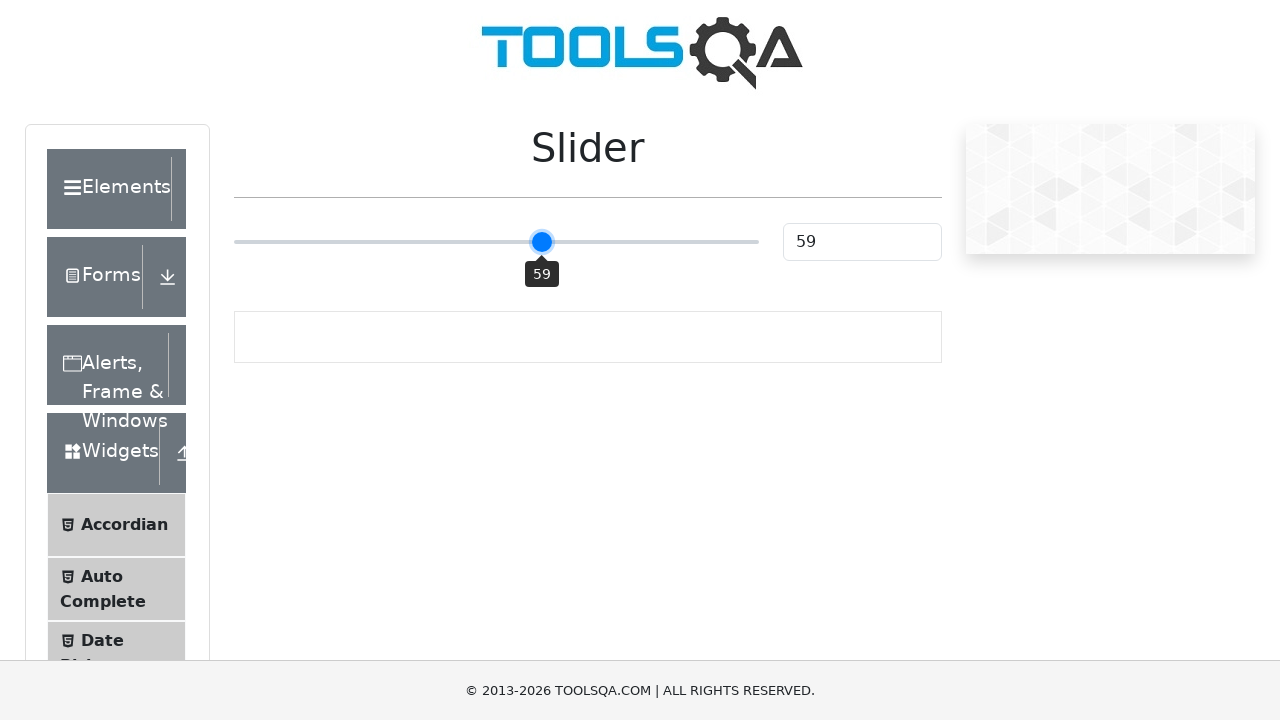